Tests adding todo items to the list by filling the input and pressing Enter, then verifying the items appear in the list.

Starting URL: https://demo.playwright.dev/todomvc

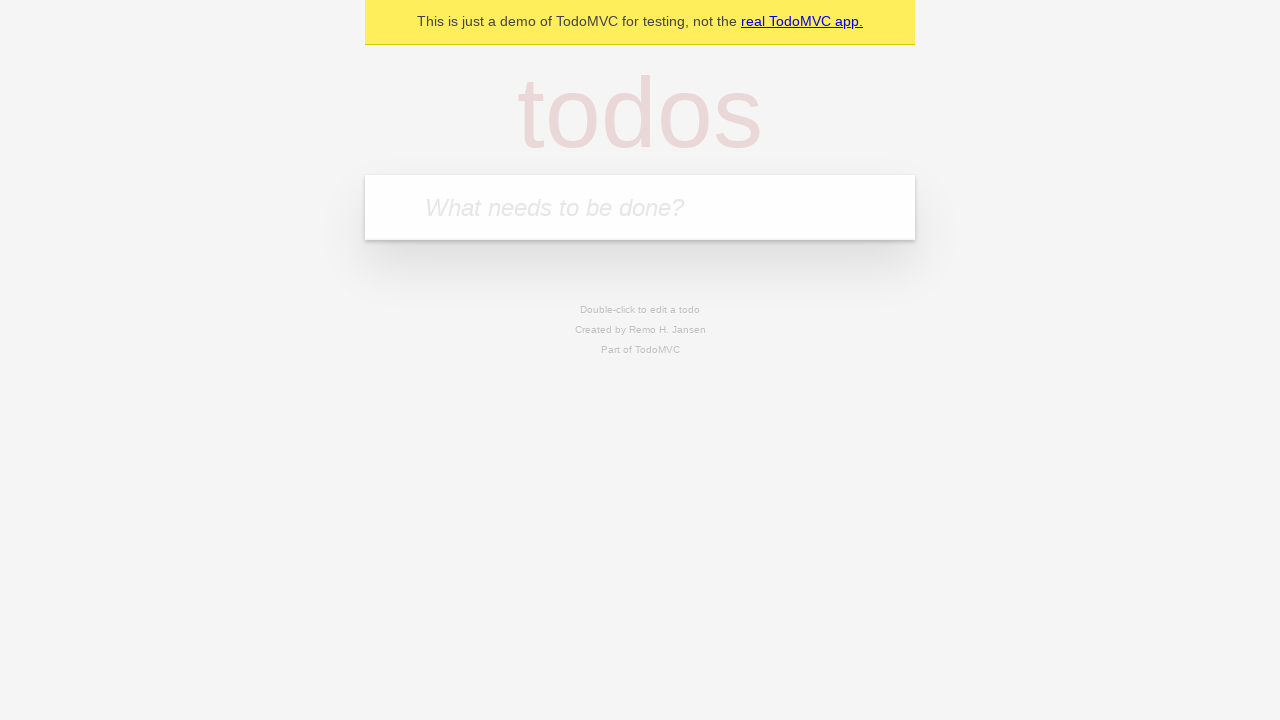

Filled input field with first todo item 'buy some cheese' on internal:attr=[placeholder="What needs to be done?"i]
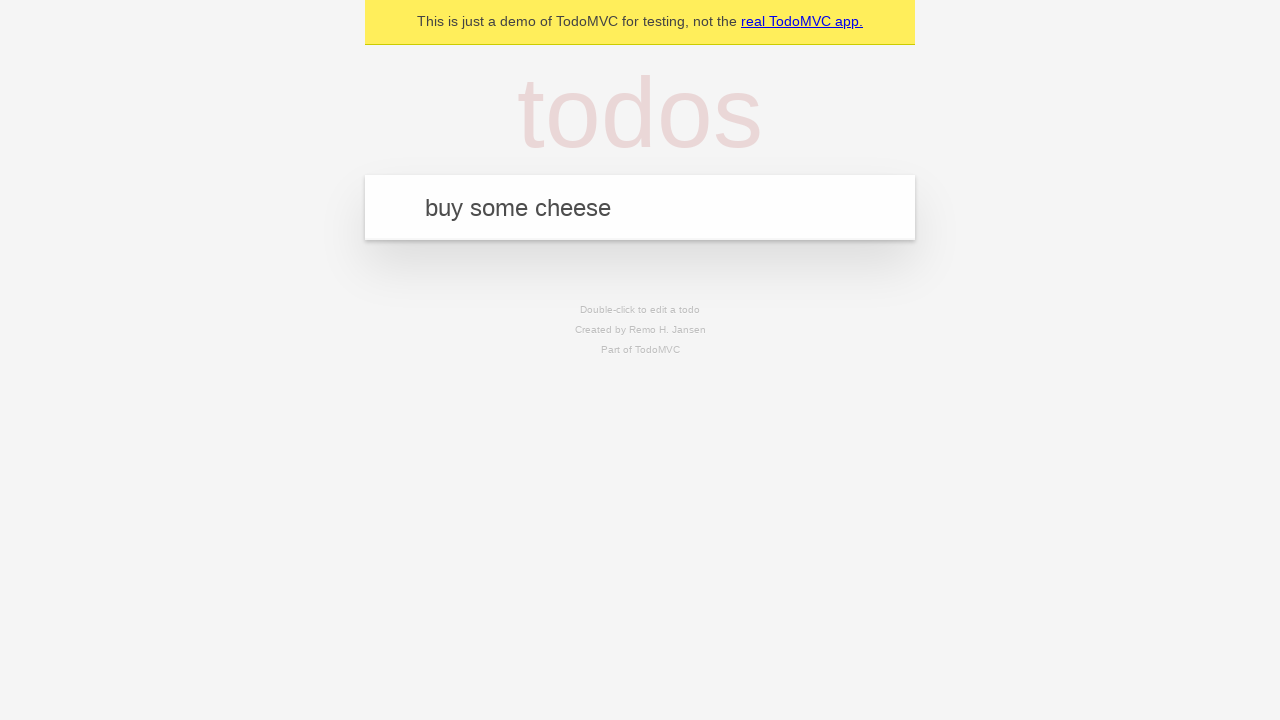

Pressed Enter to submit first todo item on internal:attr=[placeholder="What needs to be done?"i]
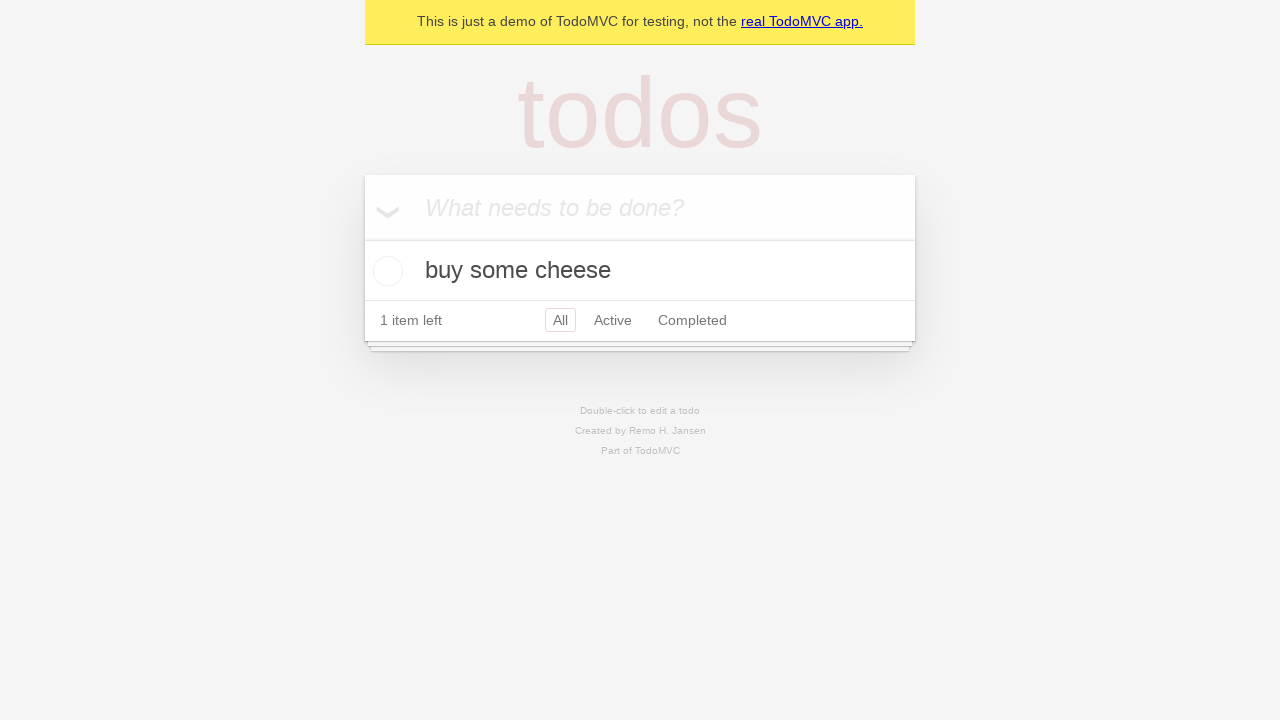

First todo item appeared in the list
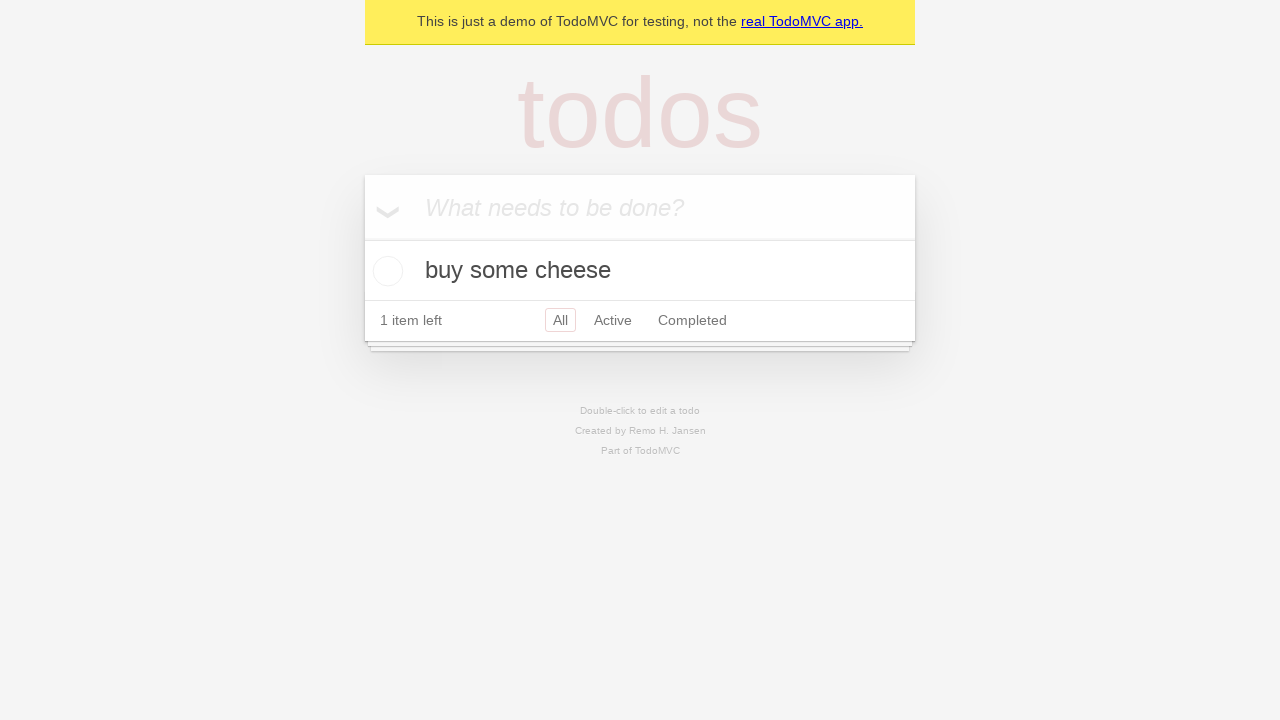

Filled input field with second todo item 'feed the cat' on internal:attr=[placeholder="What needs to be done?"i]
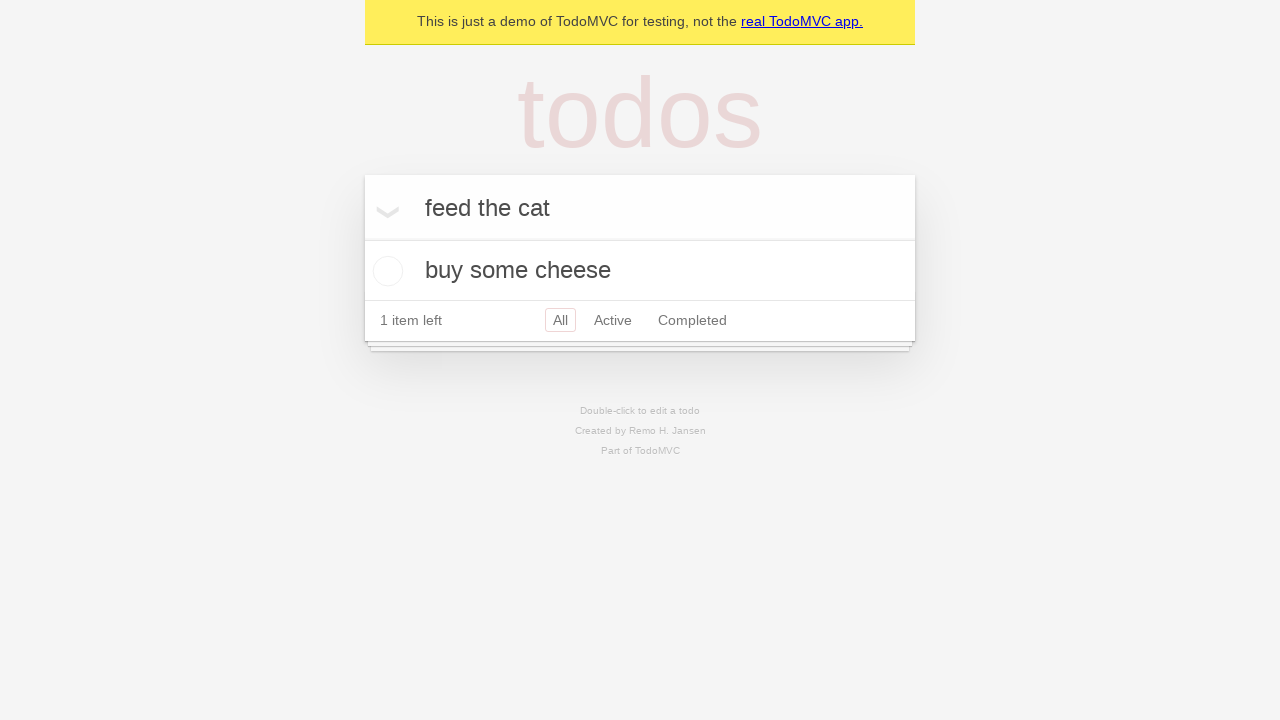

Pressed Enter to submit second todo item on internal:attr=[placeholder="What needs to be done?"i]
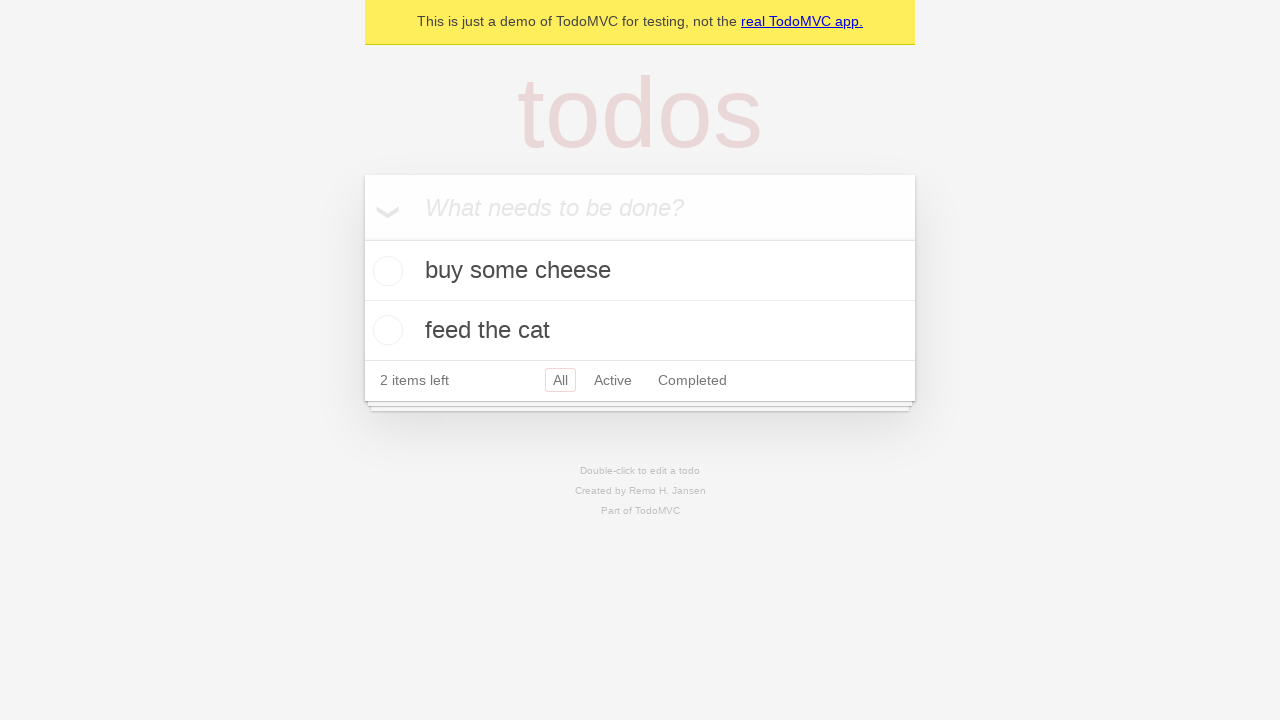

Both todo items are now visible in the list
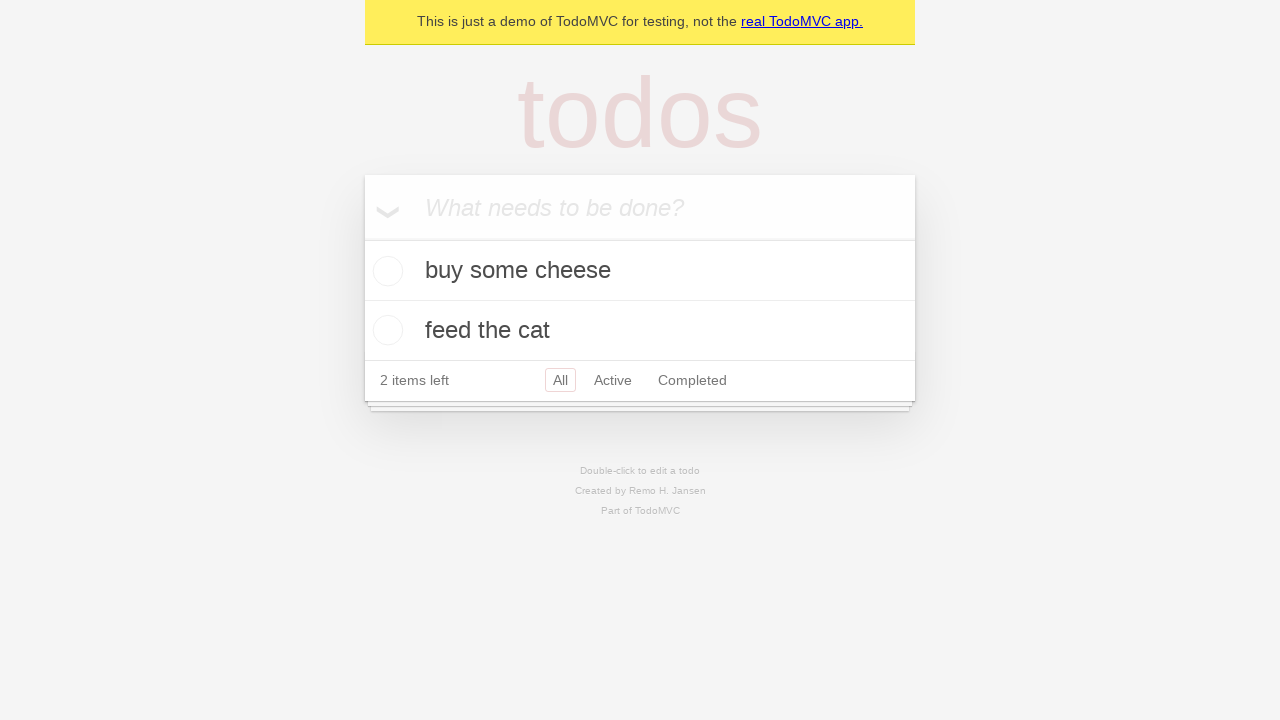

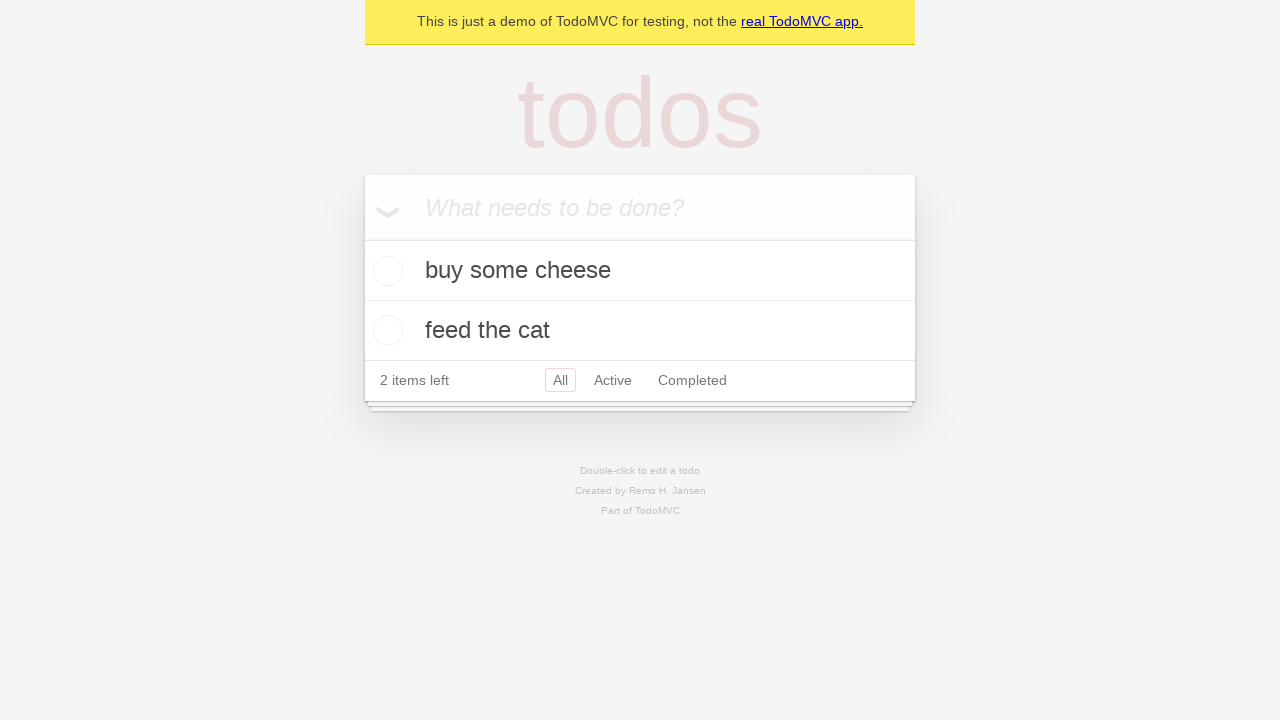